Tests text box form by filling in full name, email, current address, and permanent address fields, then submitting the form and verifying the results are displayed.

Starting URL: https://demoqa.com/text-box

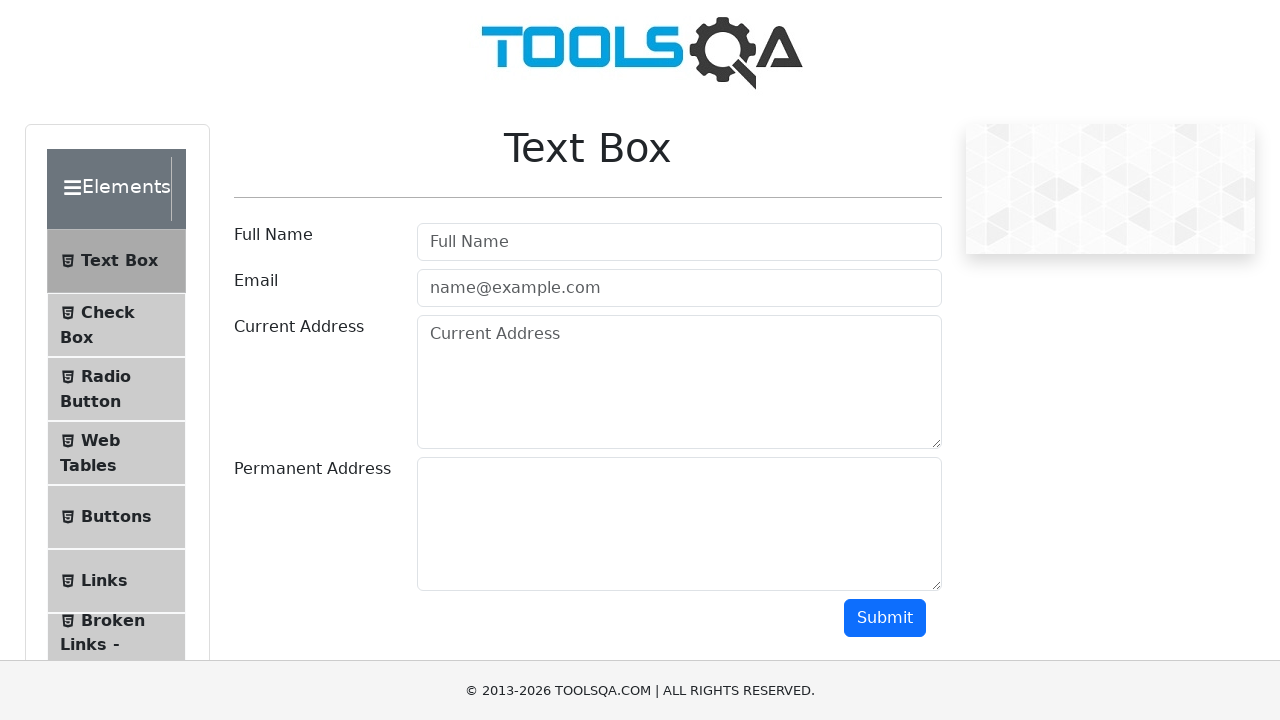

Filled full name field with 'Linh Nguyen' on //input[@id='userName']
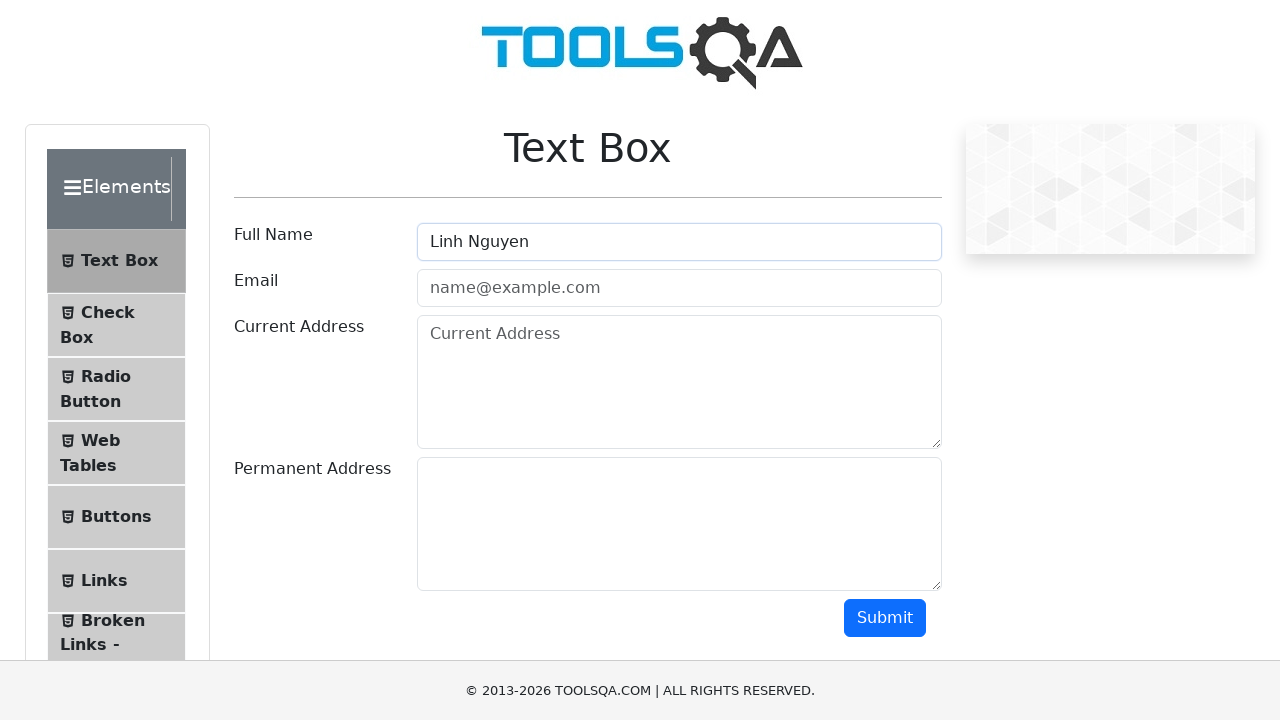

Cleared full name field on //input[@id='userName']
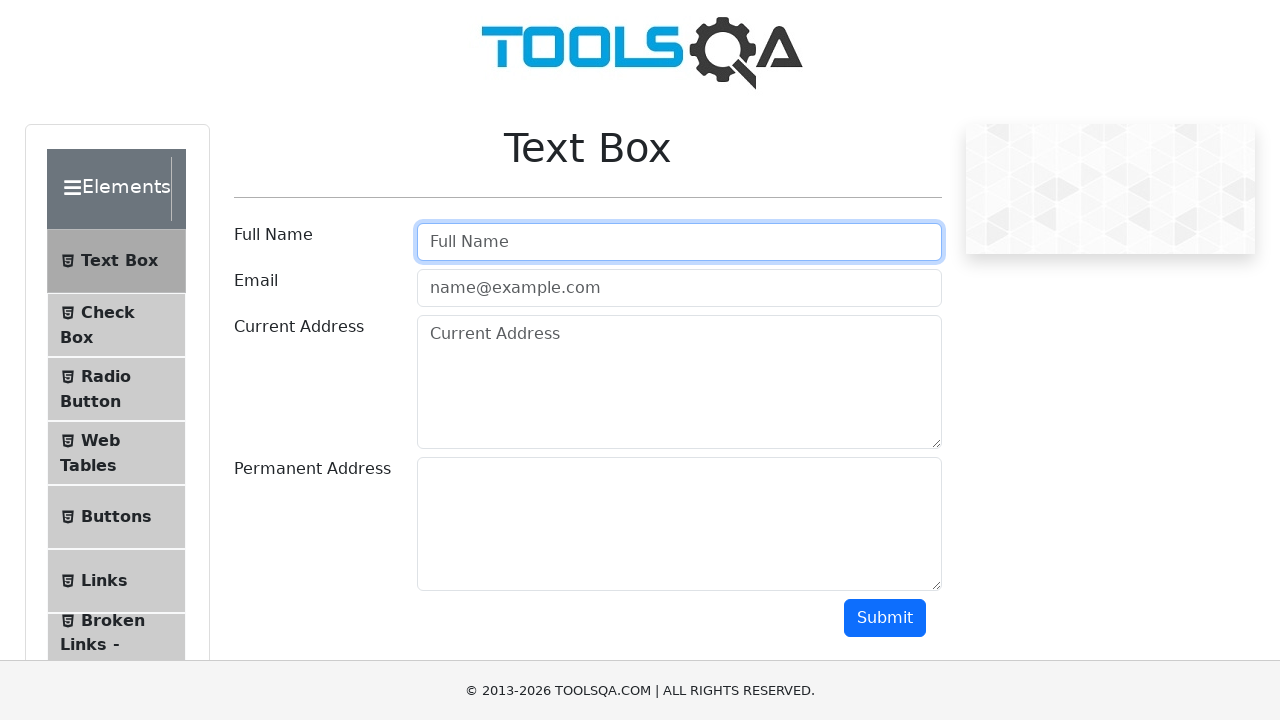

Filled full name field with 'Nguyen Linh' on //input[@id='userName']
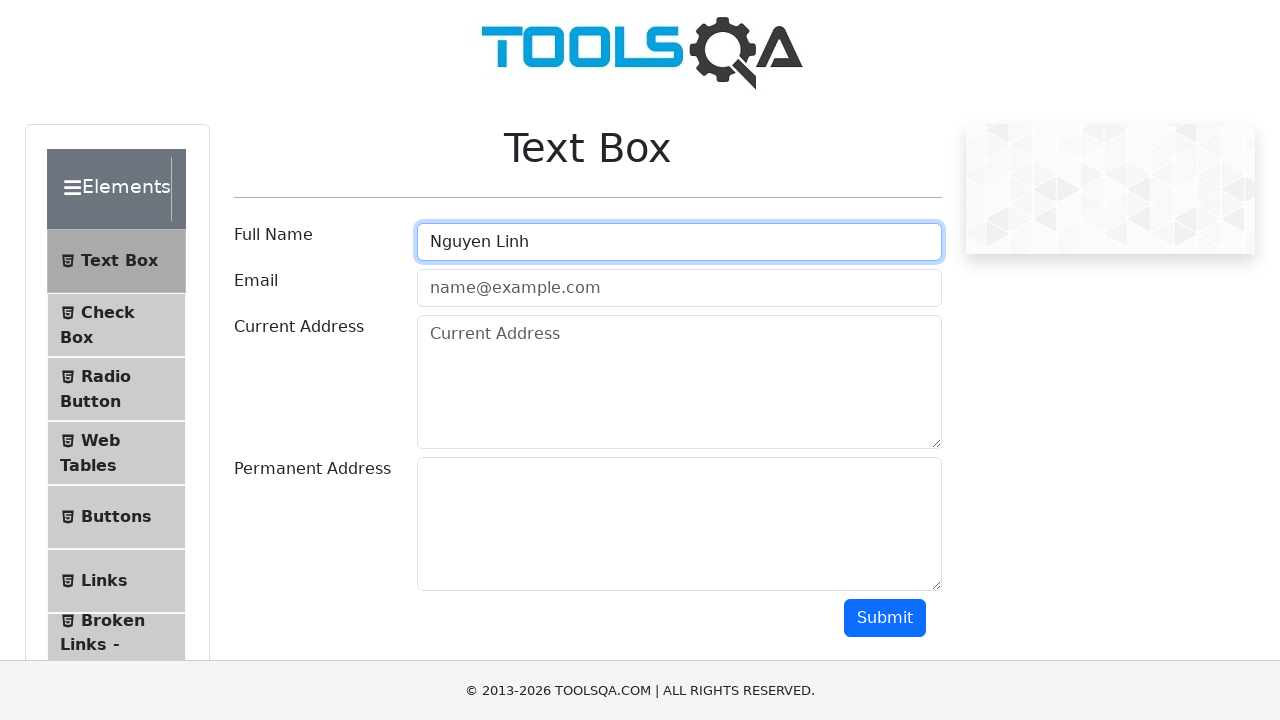

Filled email field with 'linhnguyen@gmail.com' on //input[@id='userEmail']
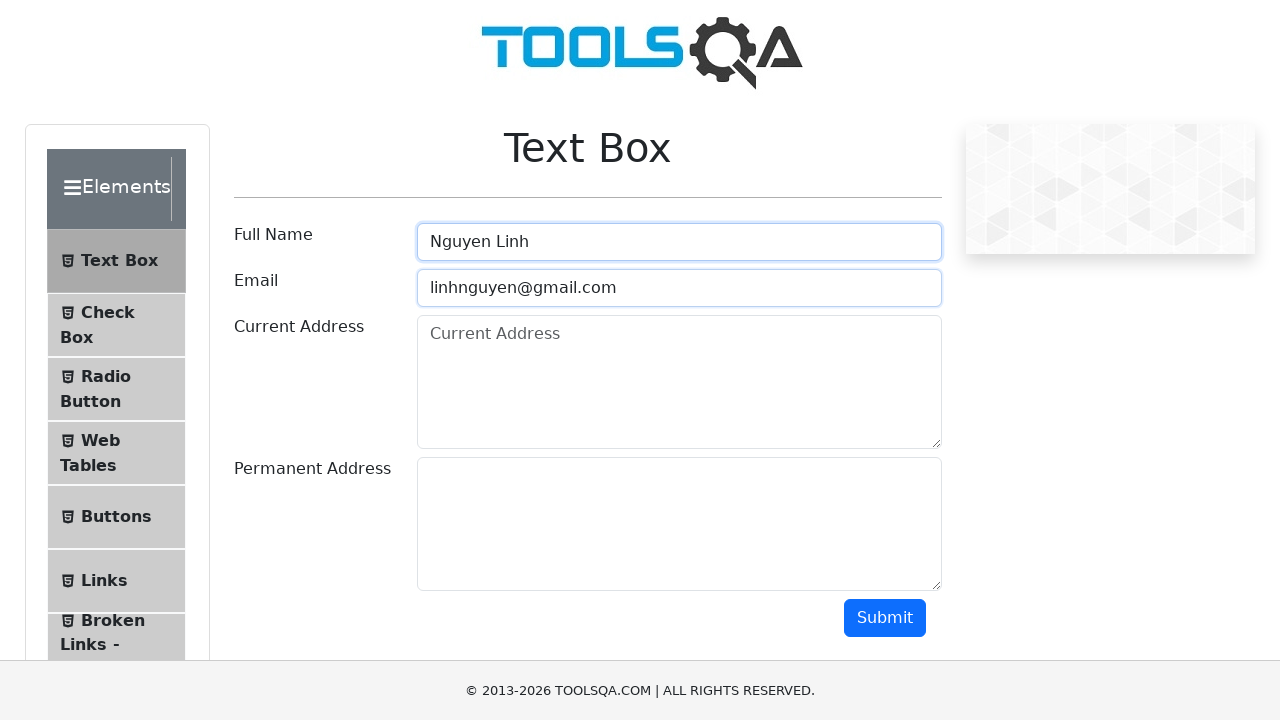

Cleared email field on //input[@id='userEmail']
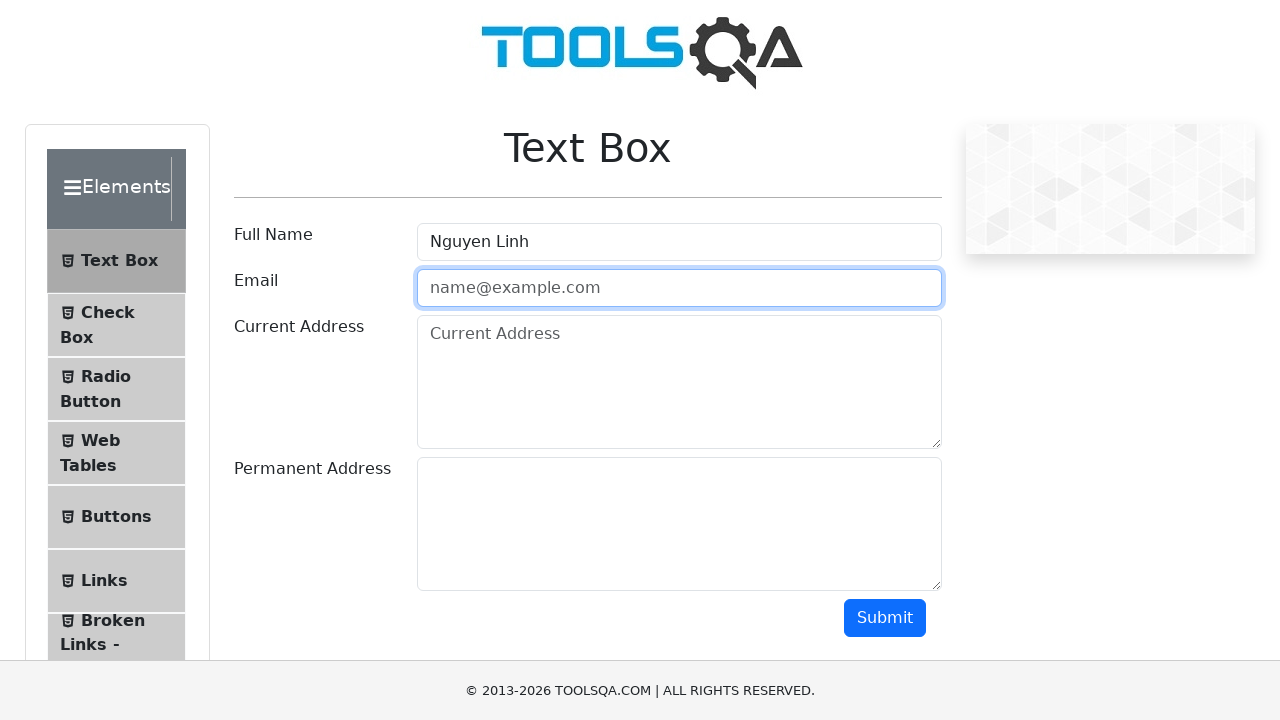

Filled email field with 'nguyenlinh@gmail.com' on //input[@id='userEmail']
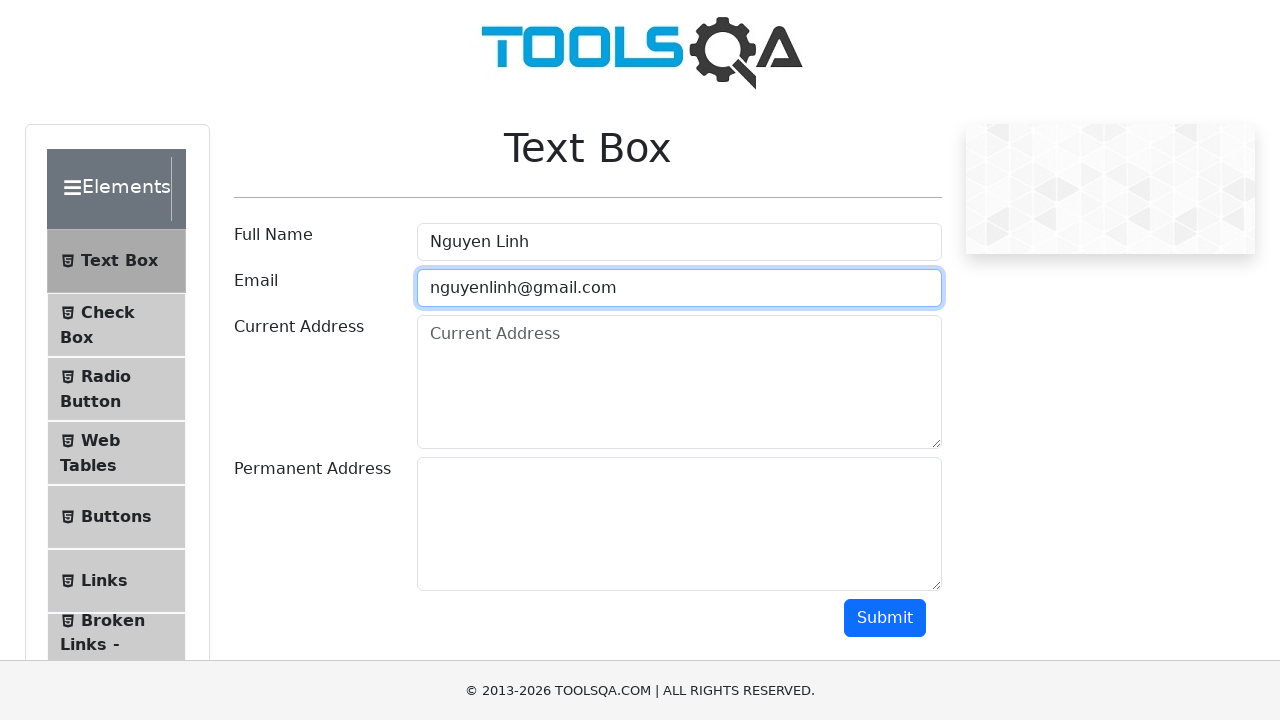

Filled current address field with 'siltakulankuja, siltamaki, Helsinkii' on //textarea[@id='currentAddress']
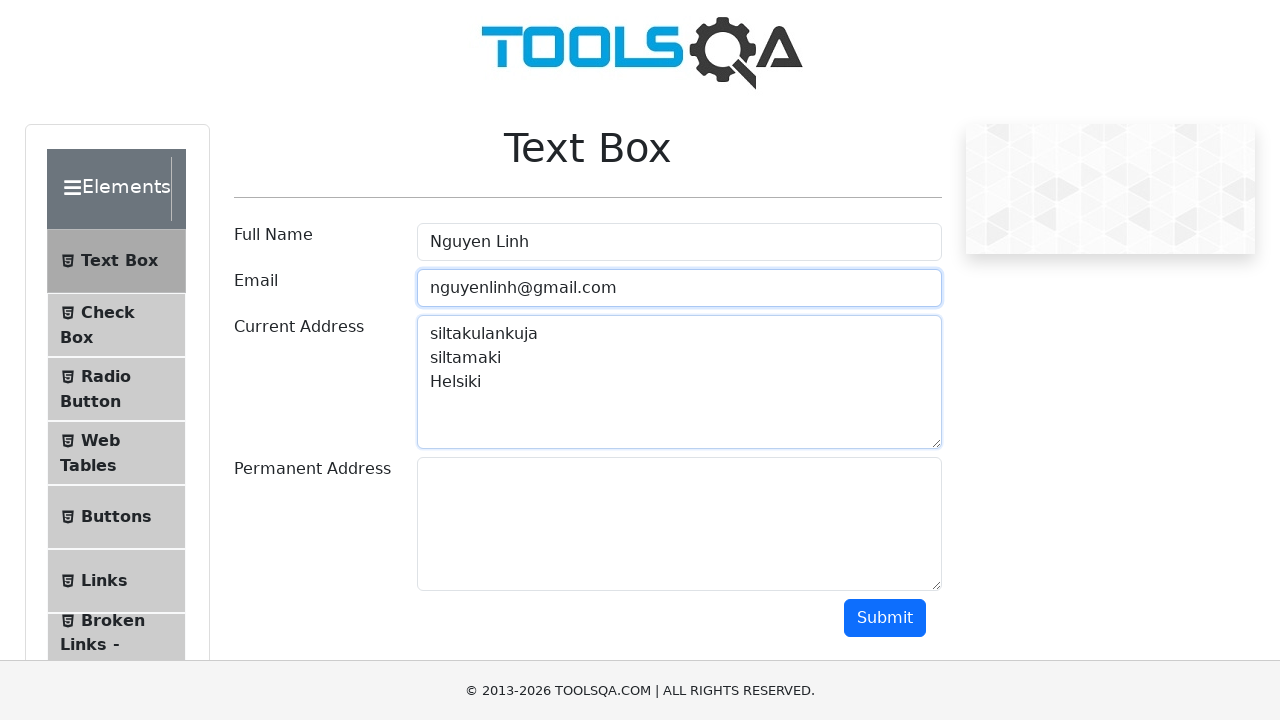

Filled permanent address field with 'Hanoi, Hanoi, Vietnam' on //textarea[@id='permanentAddress']
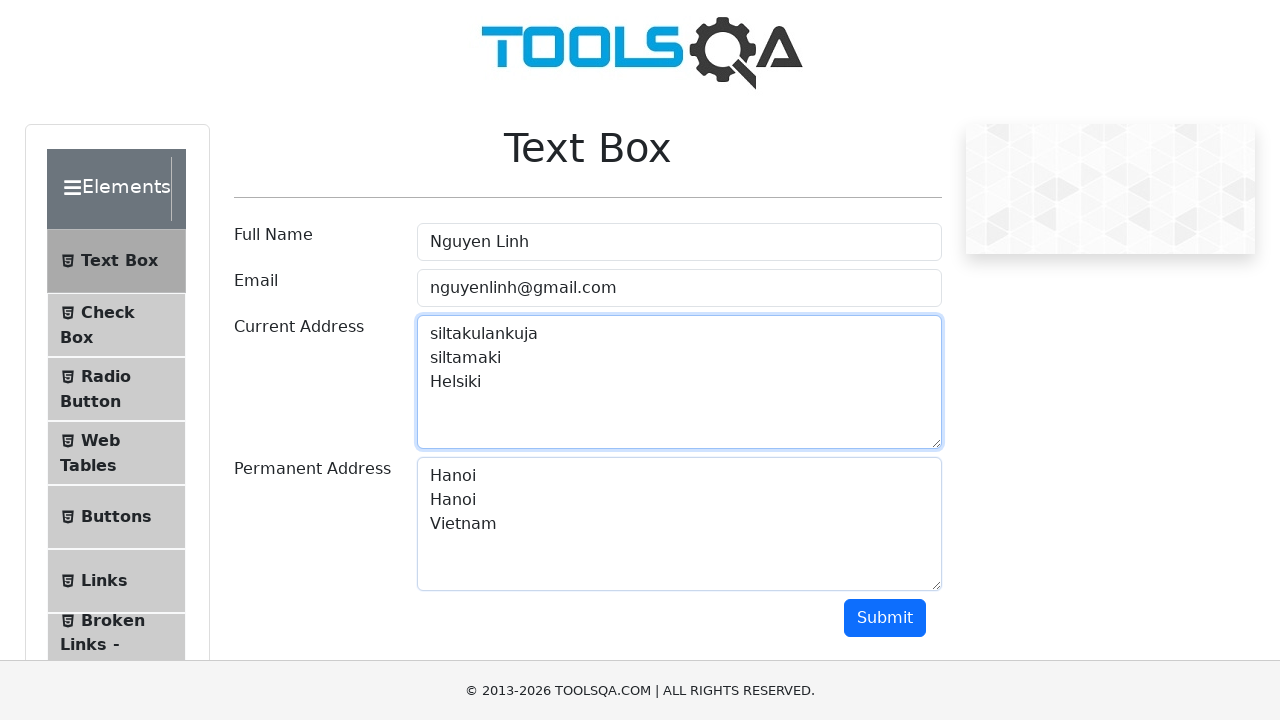

Clicked submit button to submit the form at (885, 618) on xpath=//button[@id='submit']
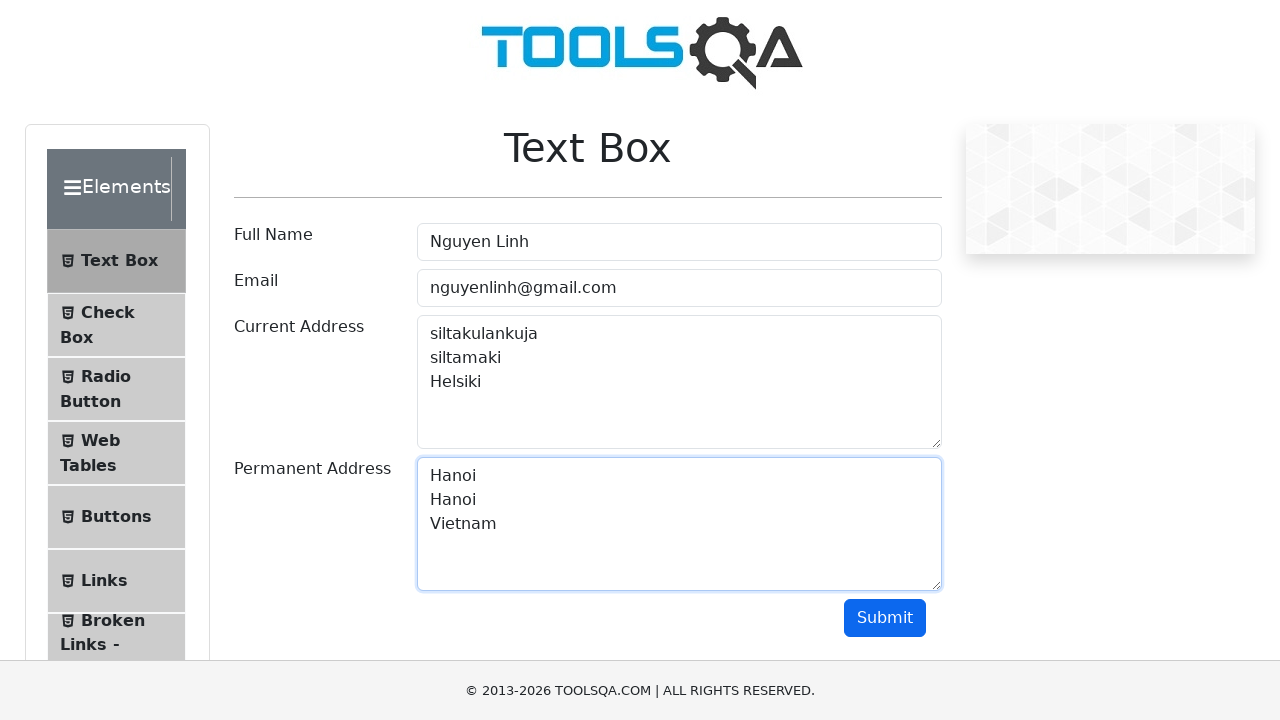

Form results displayed successfully
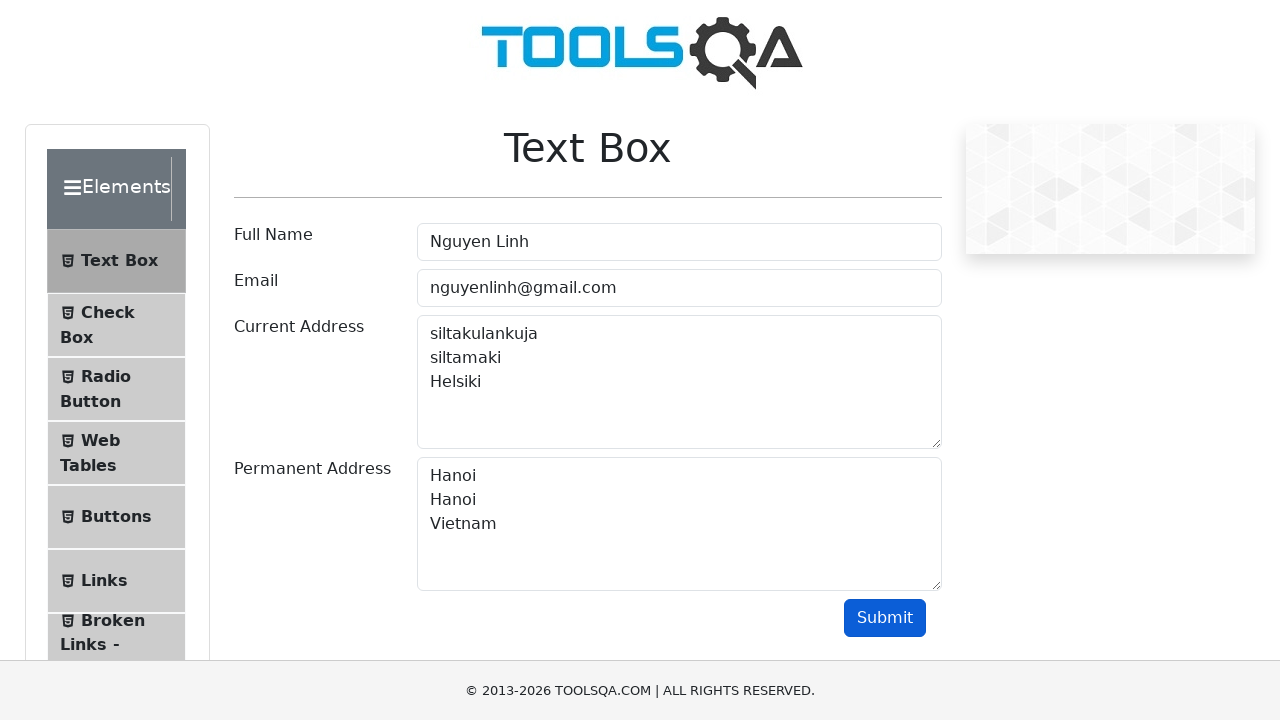

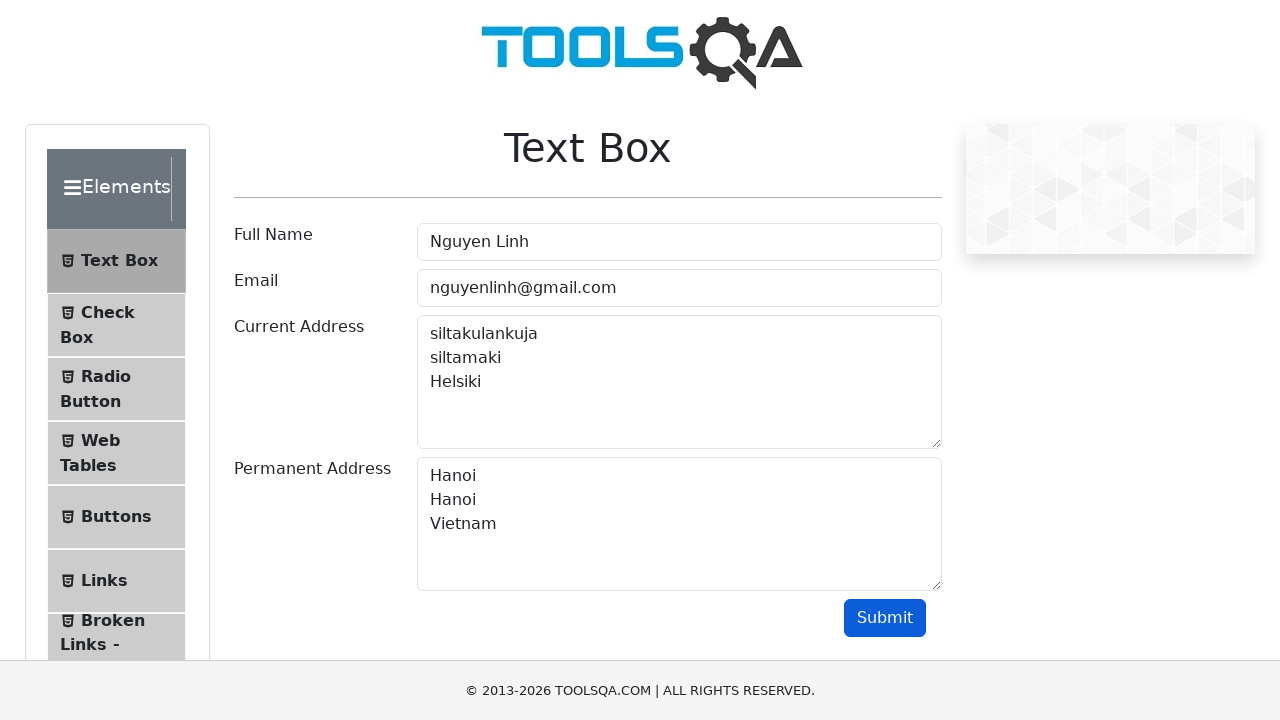